Tests navigation to the "Regulamento" (Regulations) page by clicking the exact match link and verifying the URL changes

Starting URL: https://www.supertroco.com.br/

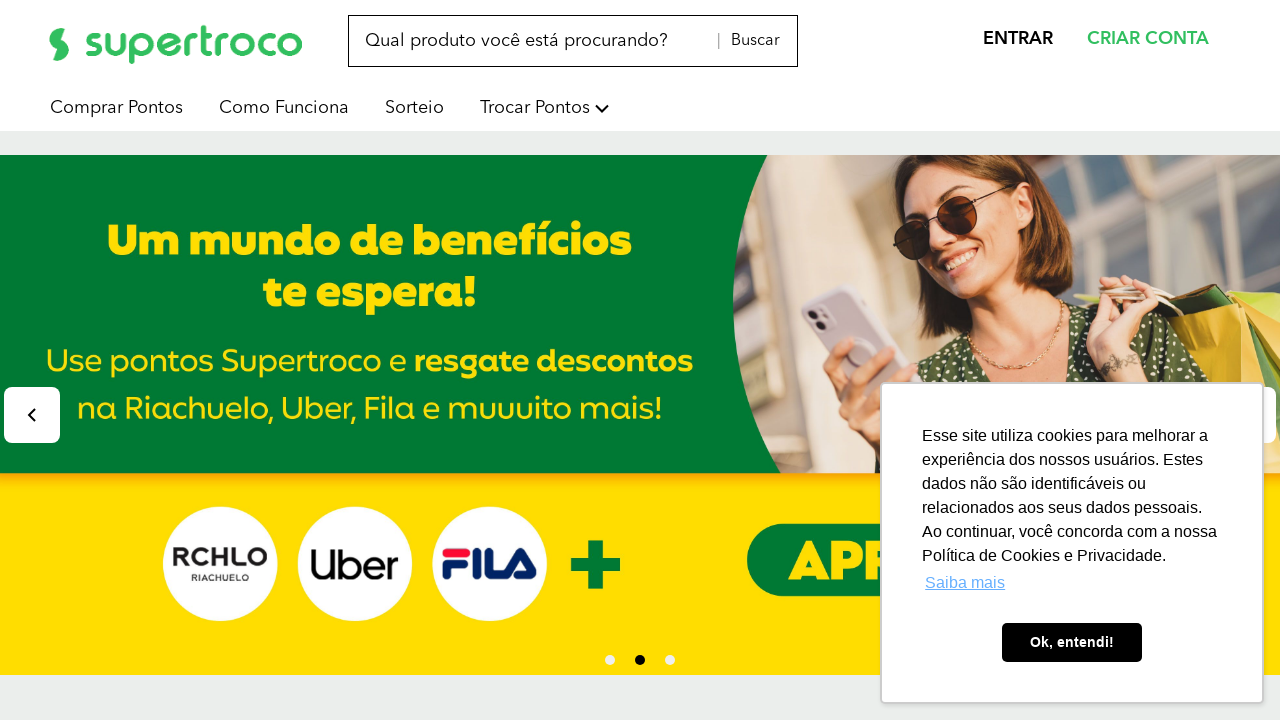

Clicked on 'Regulamento' link (exact match) at (706, 360) on internal:text="Regulamento"s
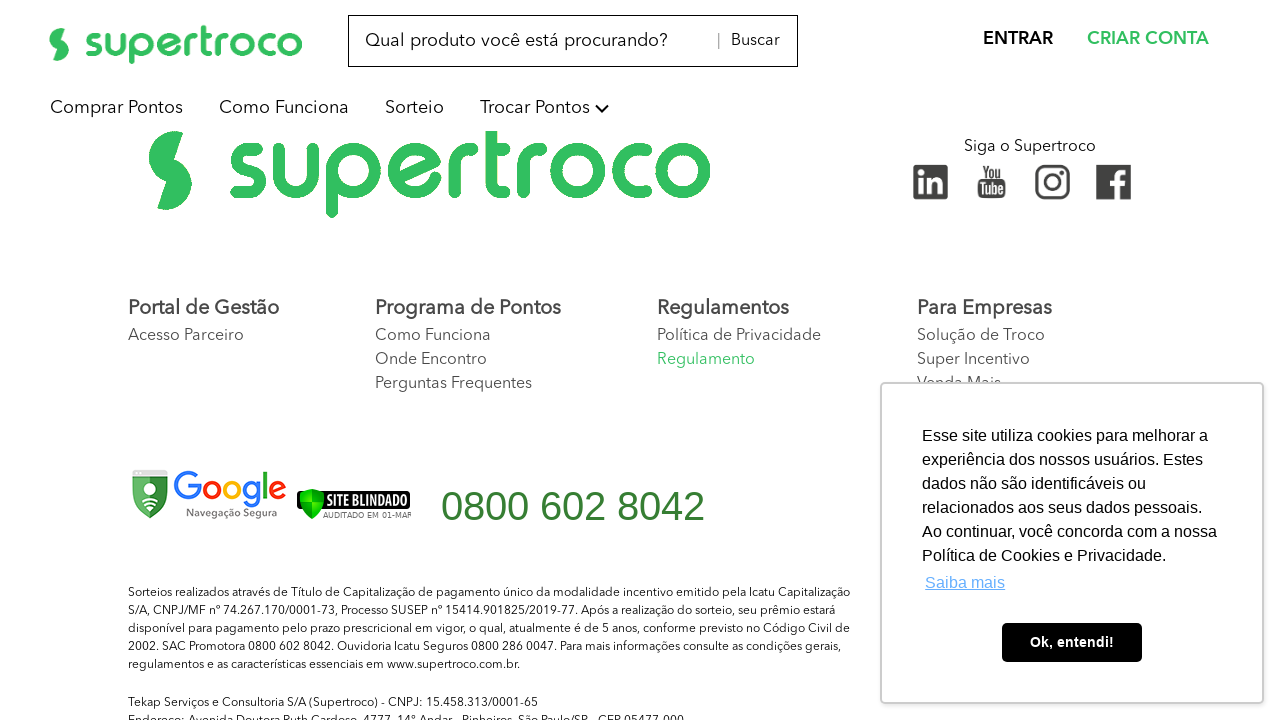

Waited for navigation to Regulamento page - URL changed to https://www.supertroco.com.br/regulamento
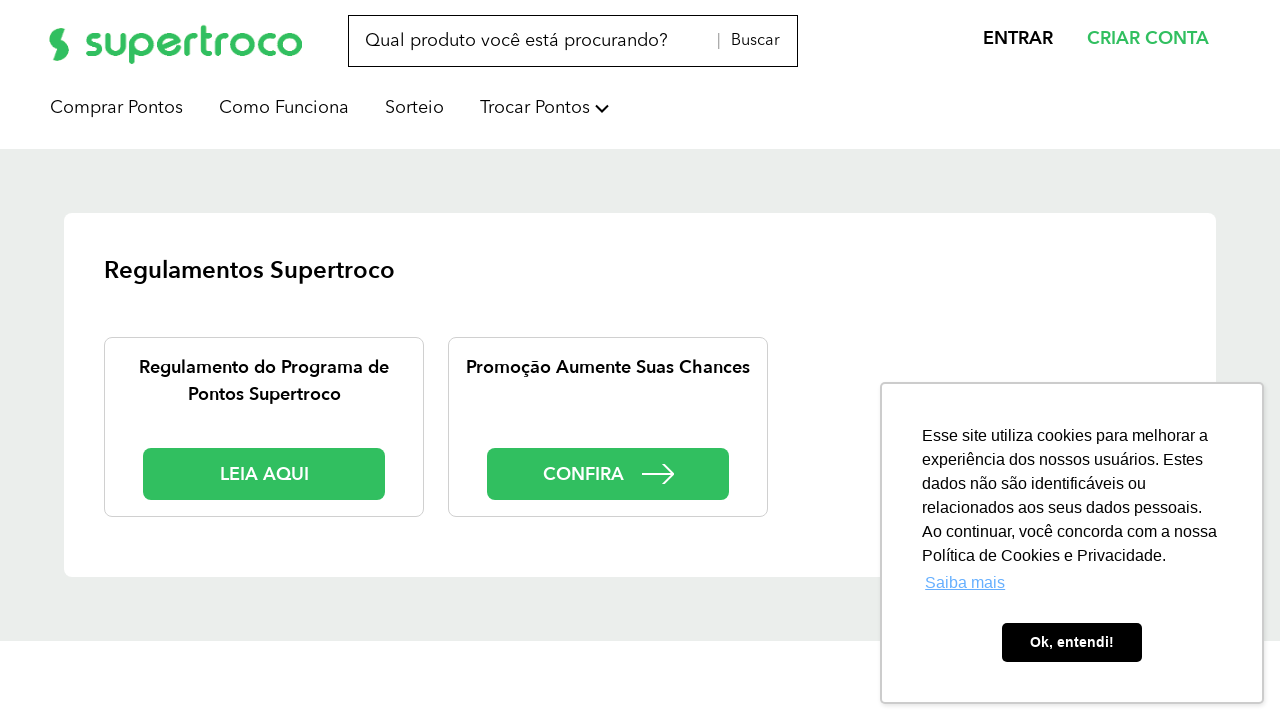

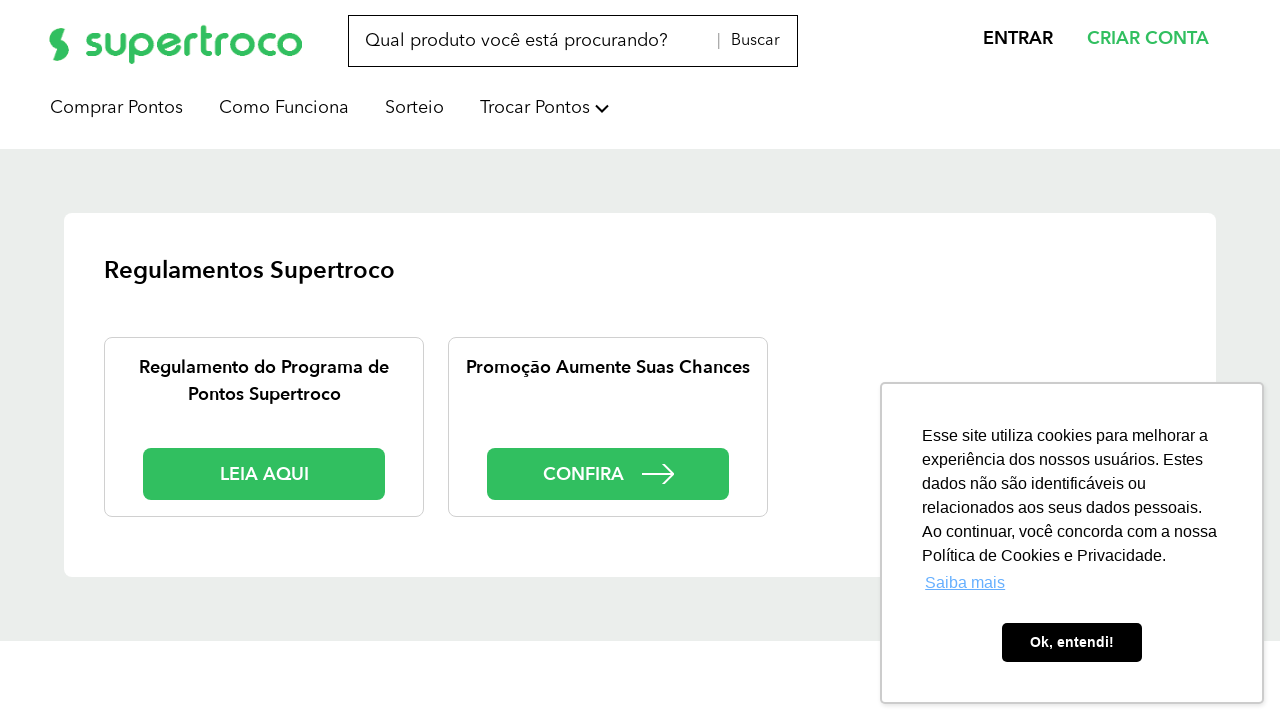